Tests the Sport Express materials page navigation and filtering functionality by clicking through different filter options and verifying the URLs

Starting URL: https://m.sport-express.ru/fridays/materials/

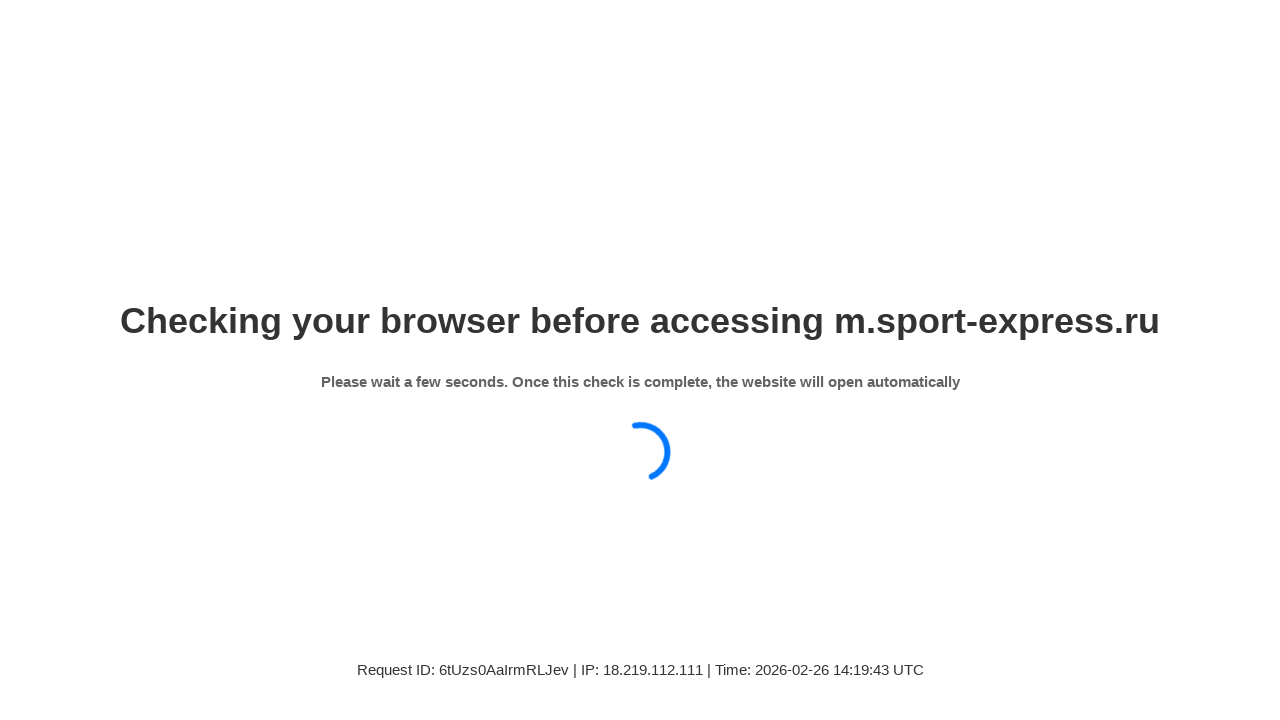

Waited for main heading 'Все материалы' to load
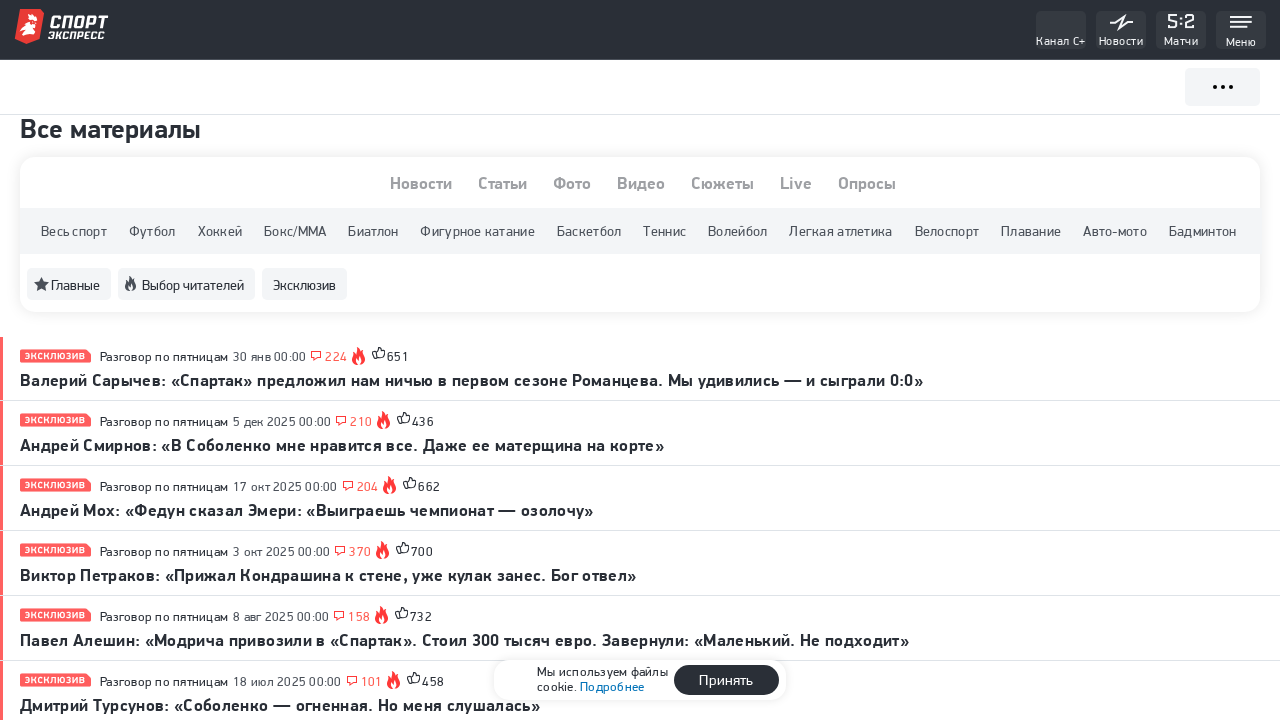

Clicked 'Главные' (Main) filter button at (69, 284) on xpath=//a[contains(text(),'Главные')]
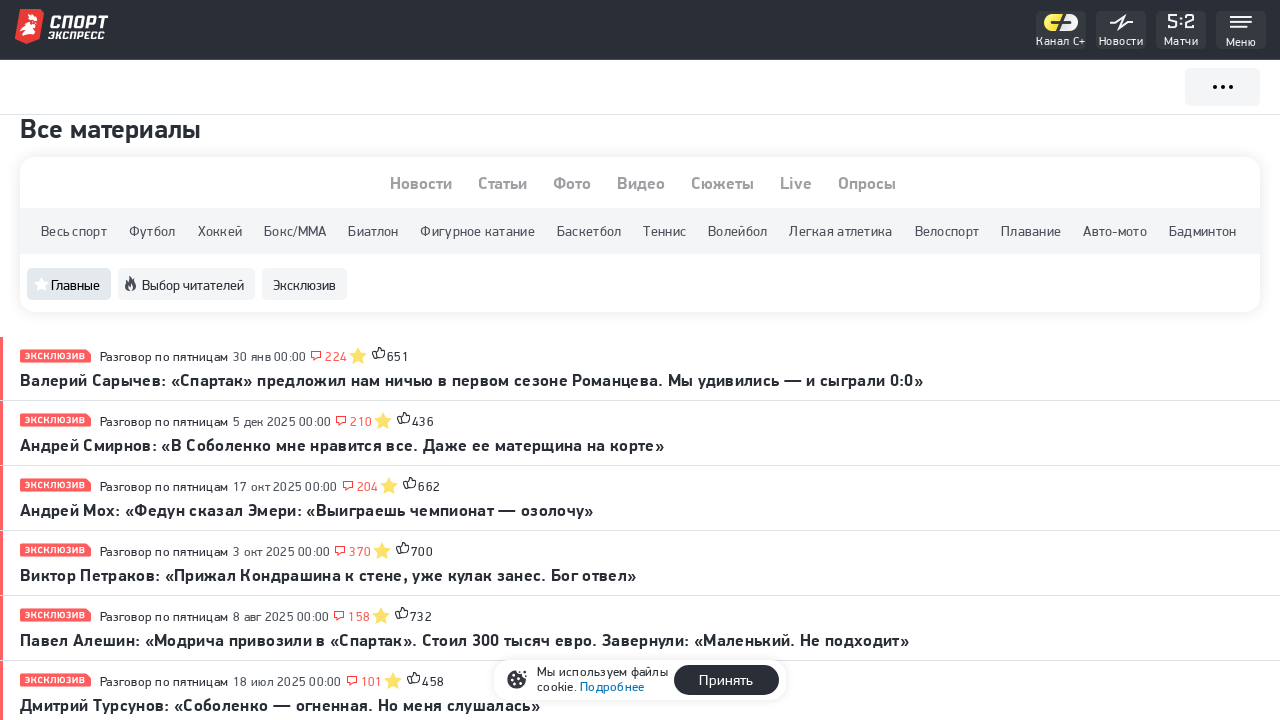

Verified URL changed to main materials page (isEditorialChoice=1)
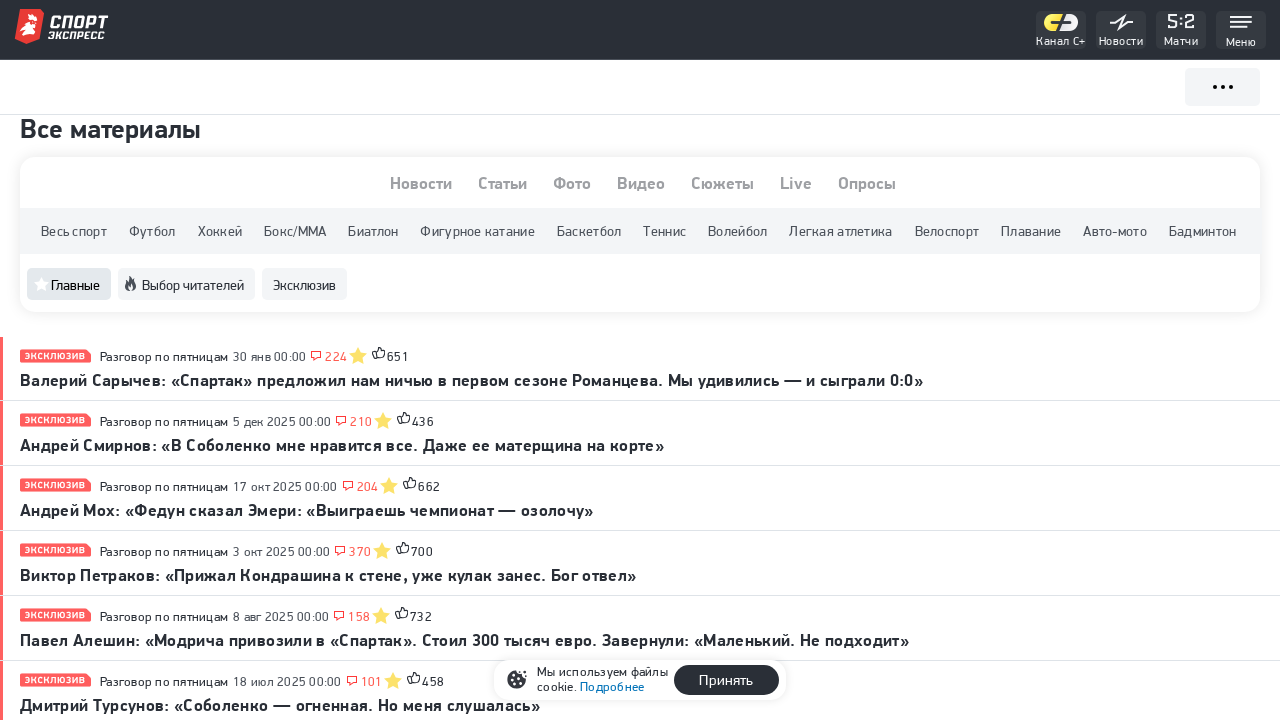

Clicked 'Выбор читателей' (Reader's choice) filter button at (186, 284) on xpath=//a[contains(text(),'Выбор читателей')]
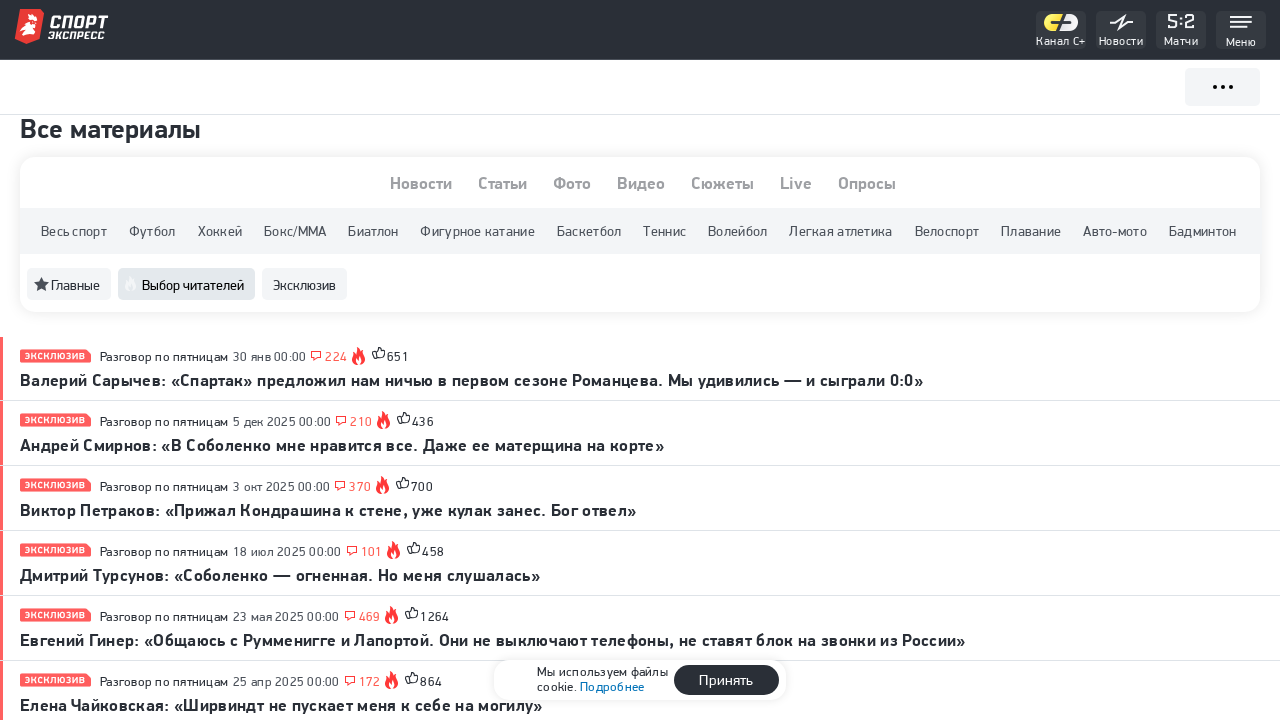

Verified URL changed to reader's choice materials (isHot=1)
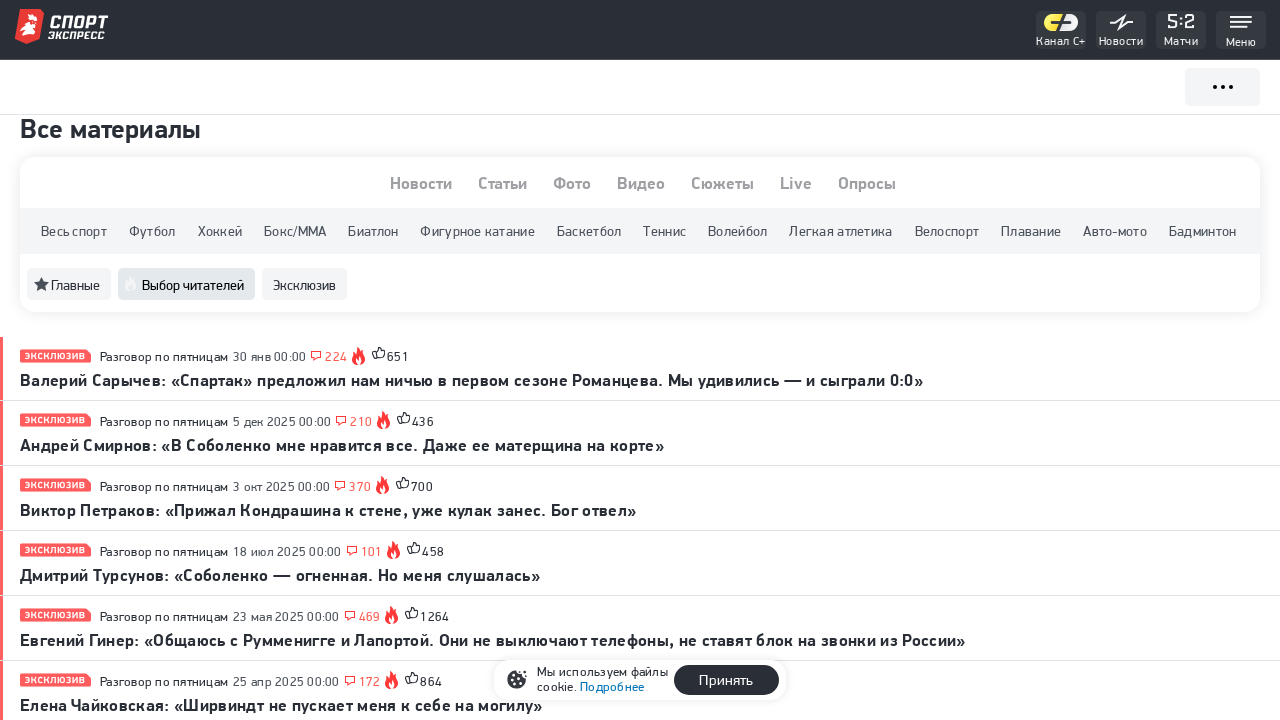

Clicked exclusive content filter button at (304, 284) on xpath=//a[@class='se-button se-material-list-filter__button se-material-list-fil
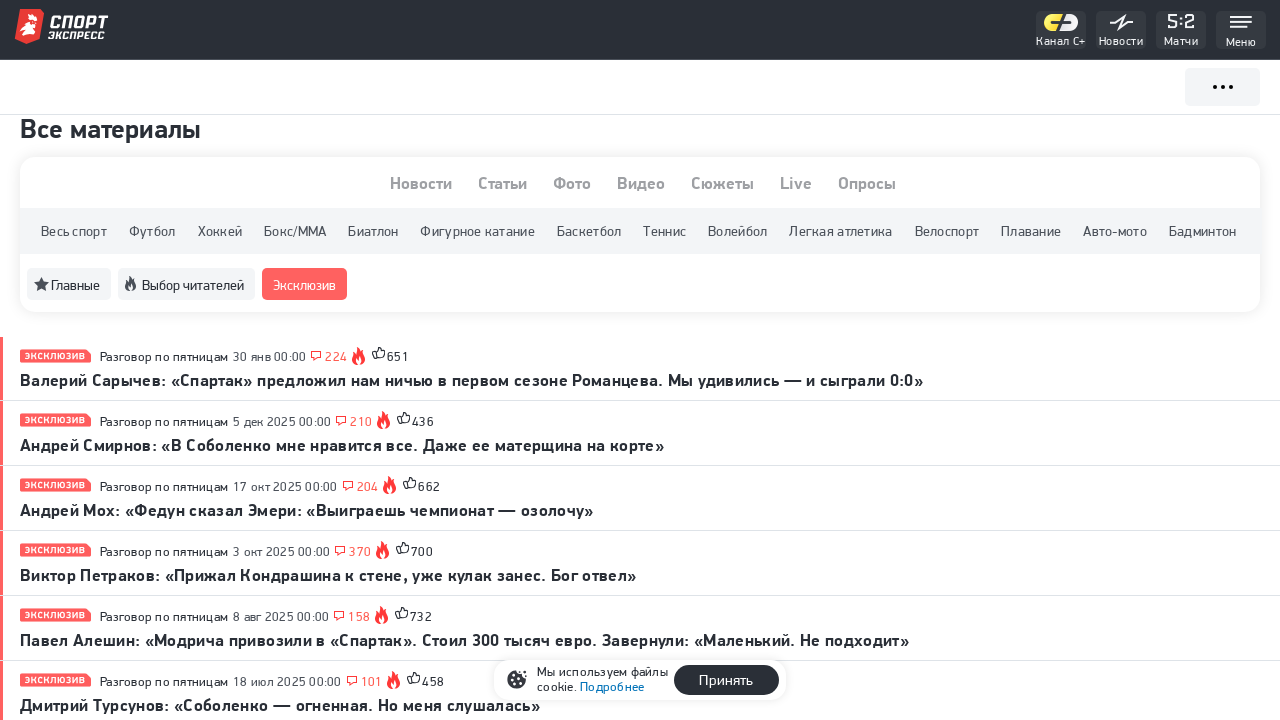

Verified URL changed to exclusive content materials (isExclusive=1)
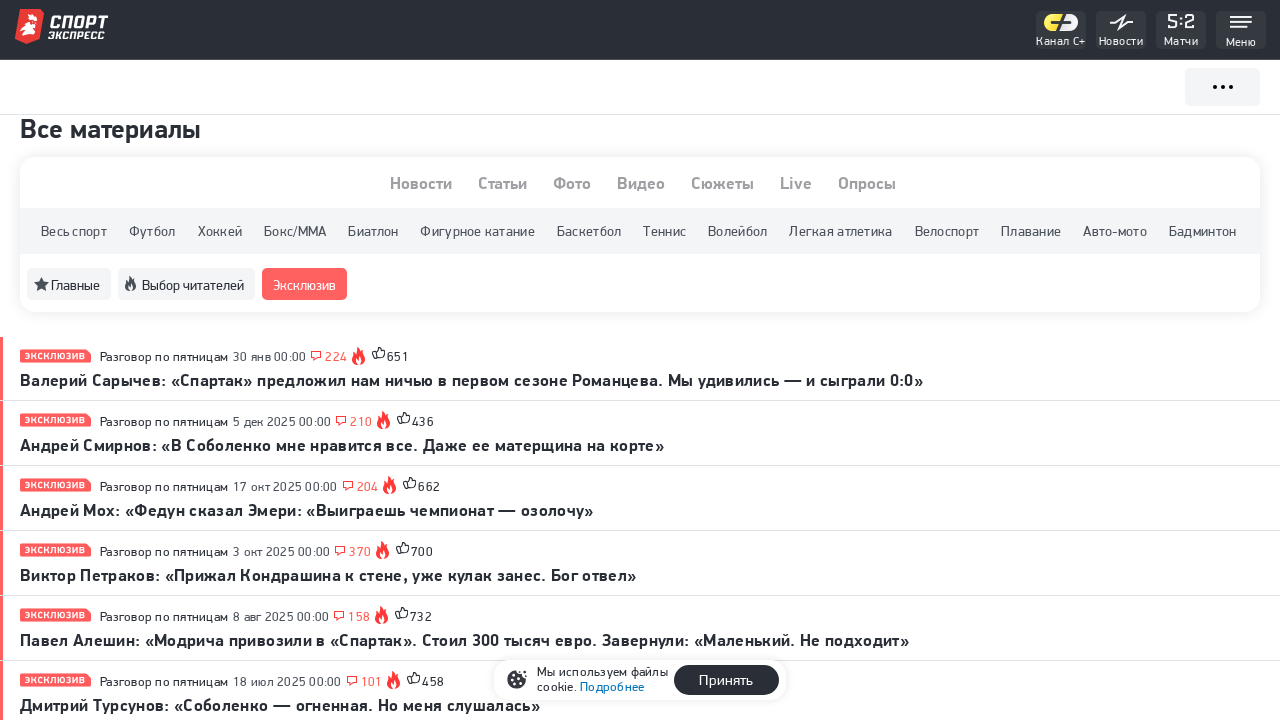

Clicked 'Показать еще' (Show more) button to load additional news at (640, 361) on xpath=//a[contains(text(),'Показать еще')]
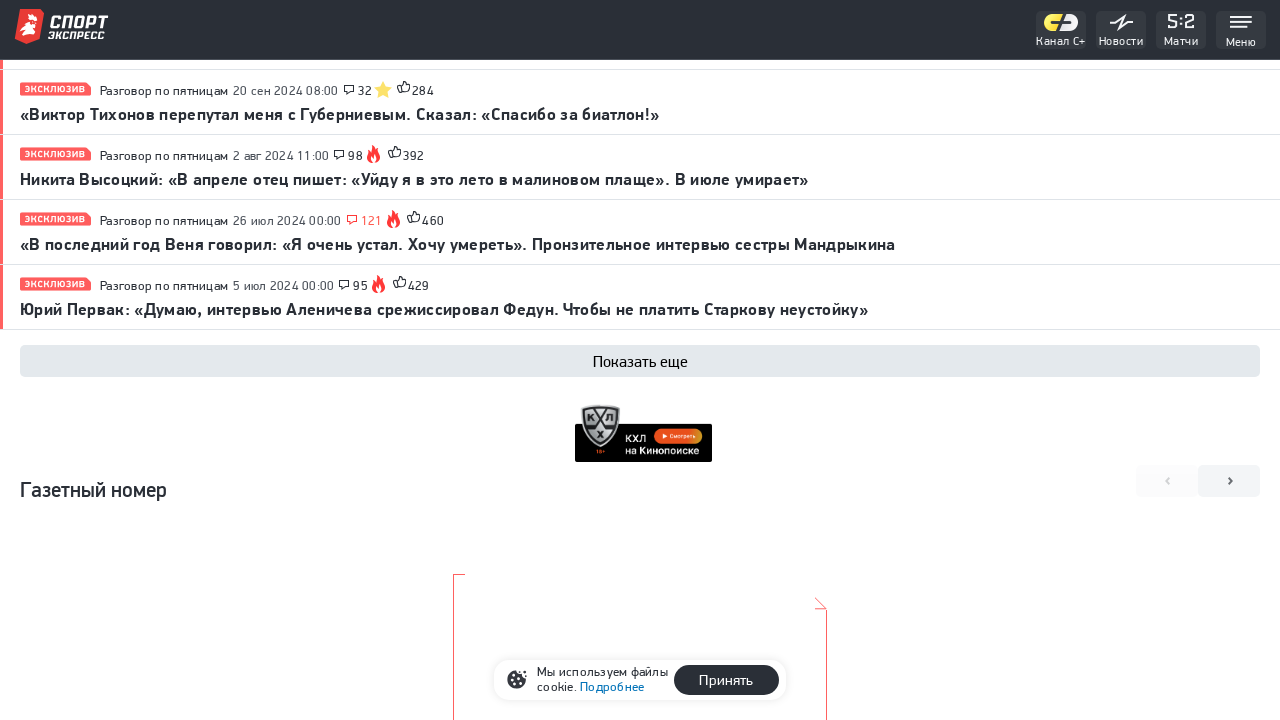

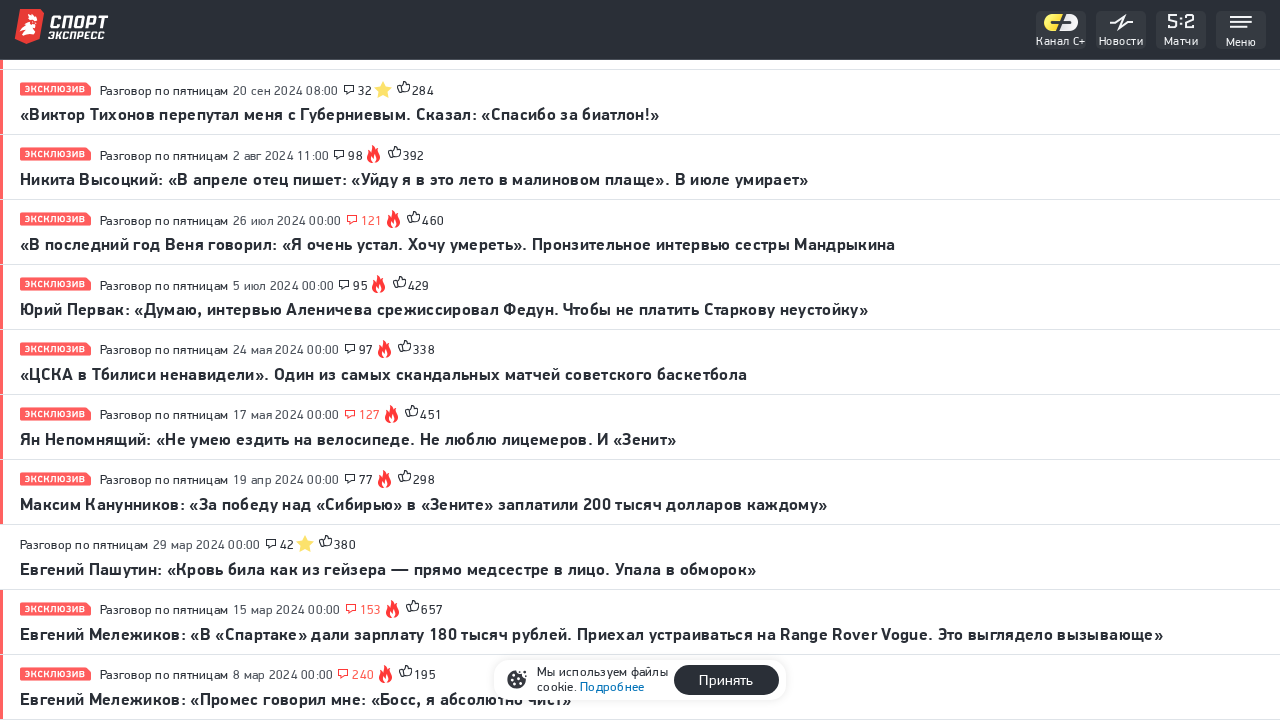